Tests various checkbox selection patterns including selecting all checkboxes, selective checkbox selection, and unselecting checkboxes

Starting URL: https://testautomationpractice.blogspot.com/

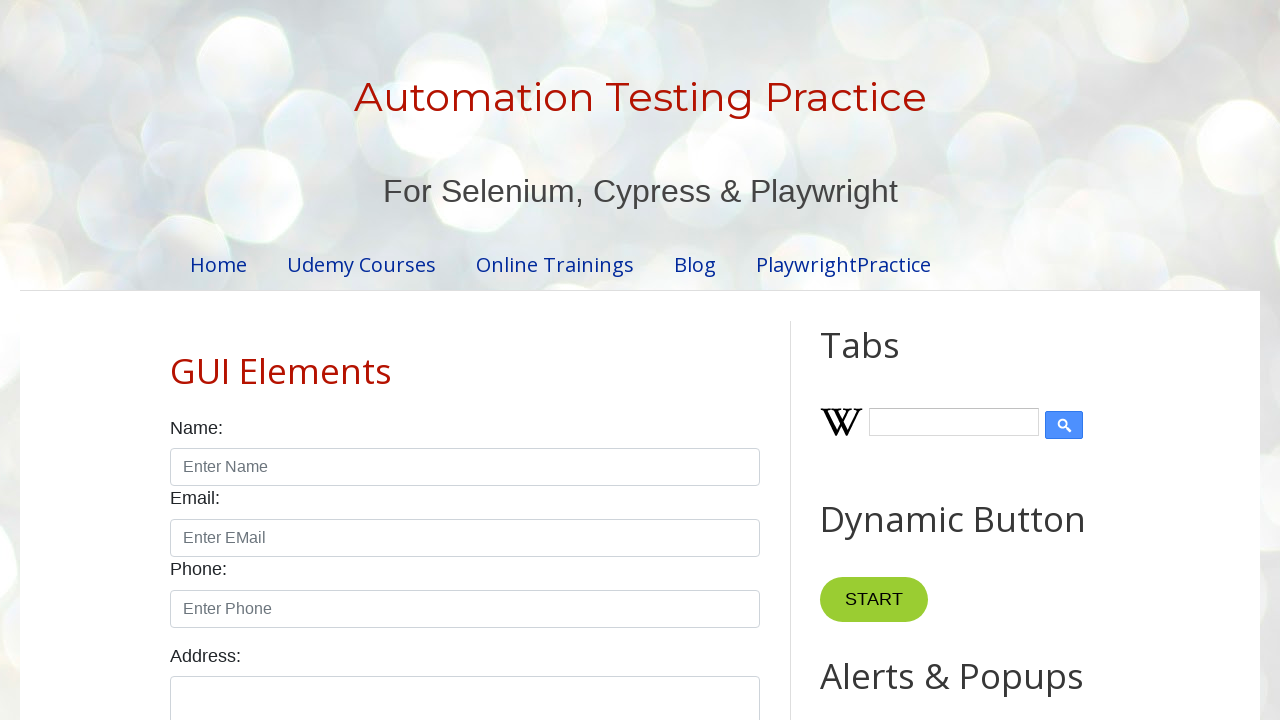

Located all checkboxes with form-check-input class
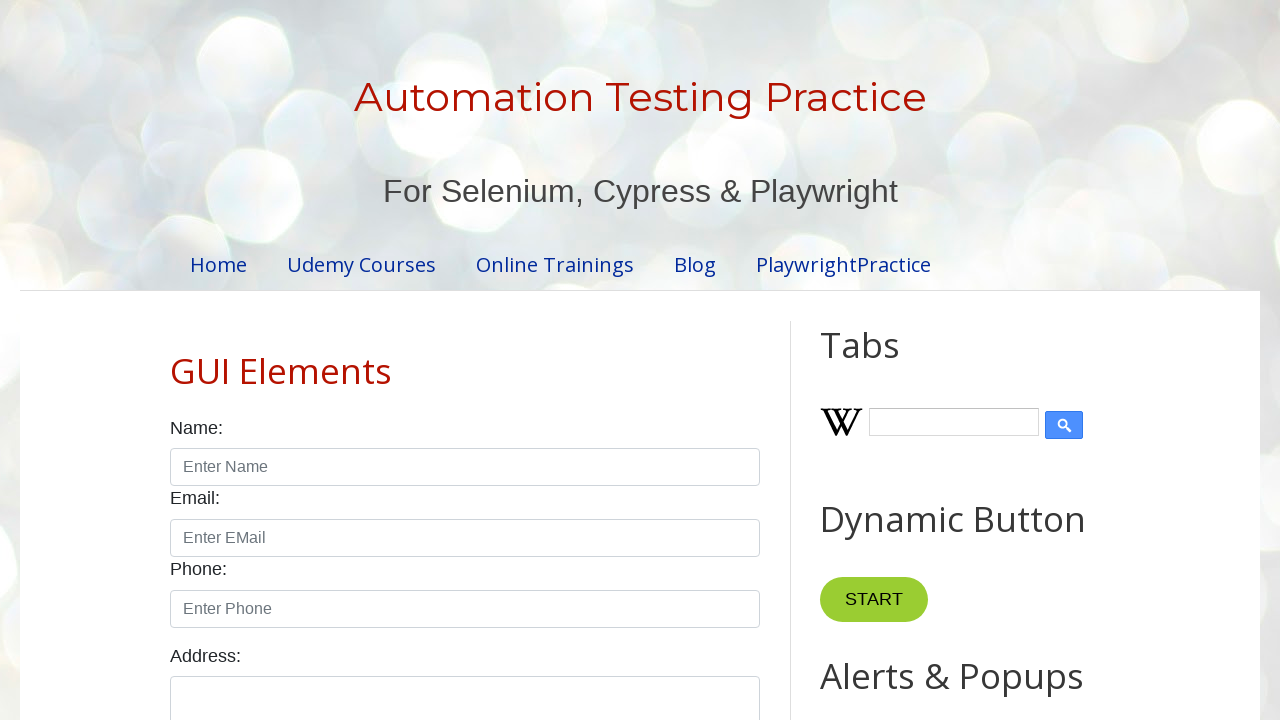

Clicked checkbox at index 0 at (176, 360) on xpath=//input[@class='form-check-input' and @type='checkbox'] >> nth=0
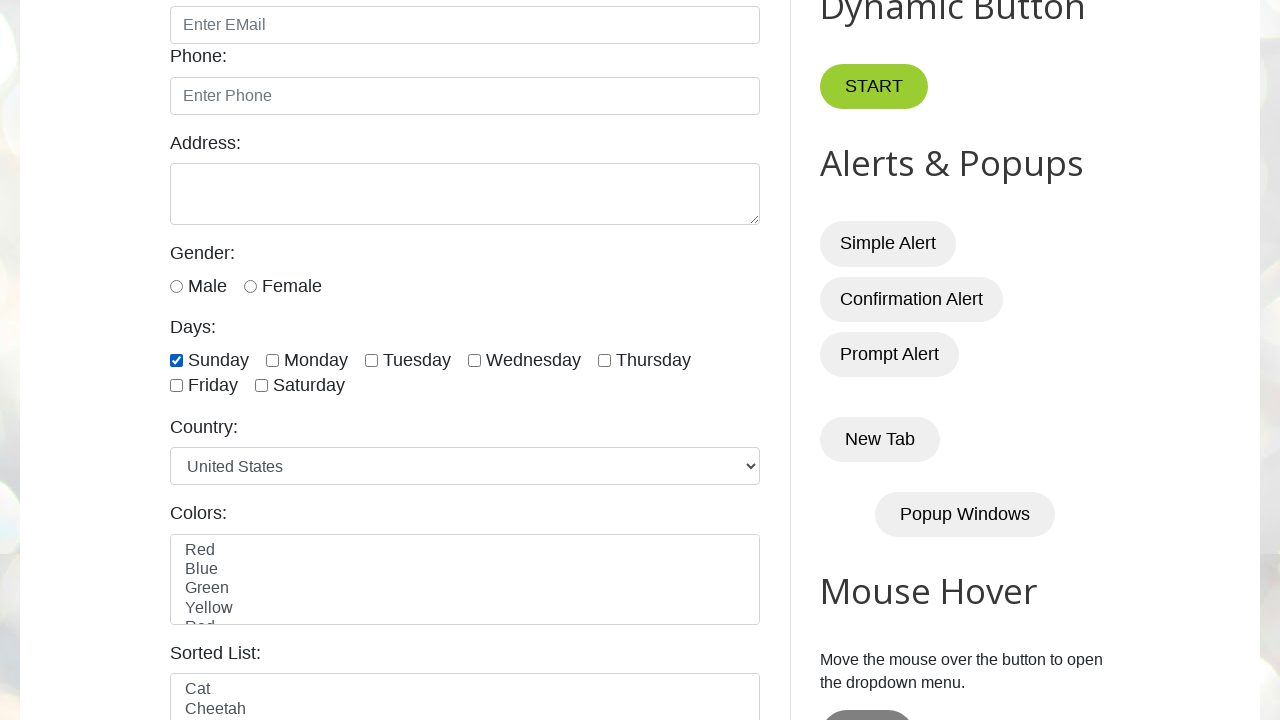

Clicked checkbox at index 1 at (272, 360) on xpath=//input[@class='form-check-input' and @type='checkbox'] >> nth=1
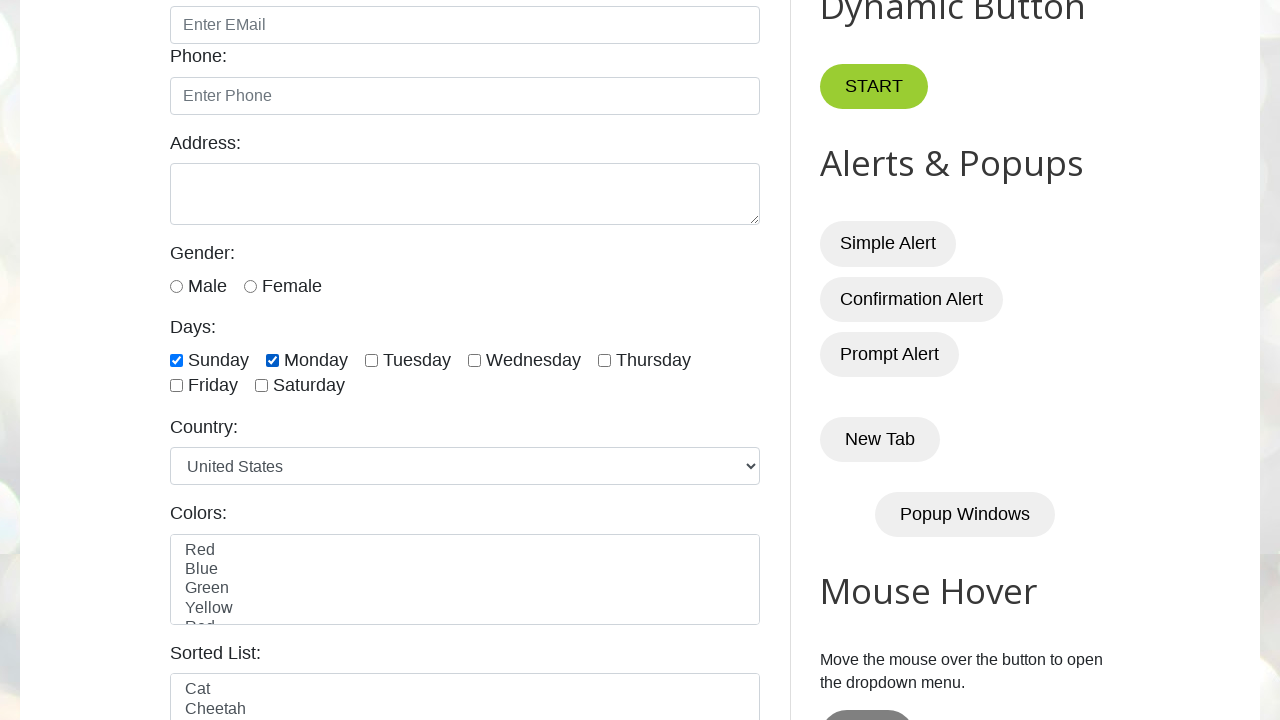

Clicked checkbox at index 2 at (372, 360) on xpath=//input[@class='form-check-input' and @type='checkbox'] >> nth=2
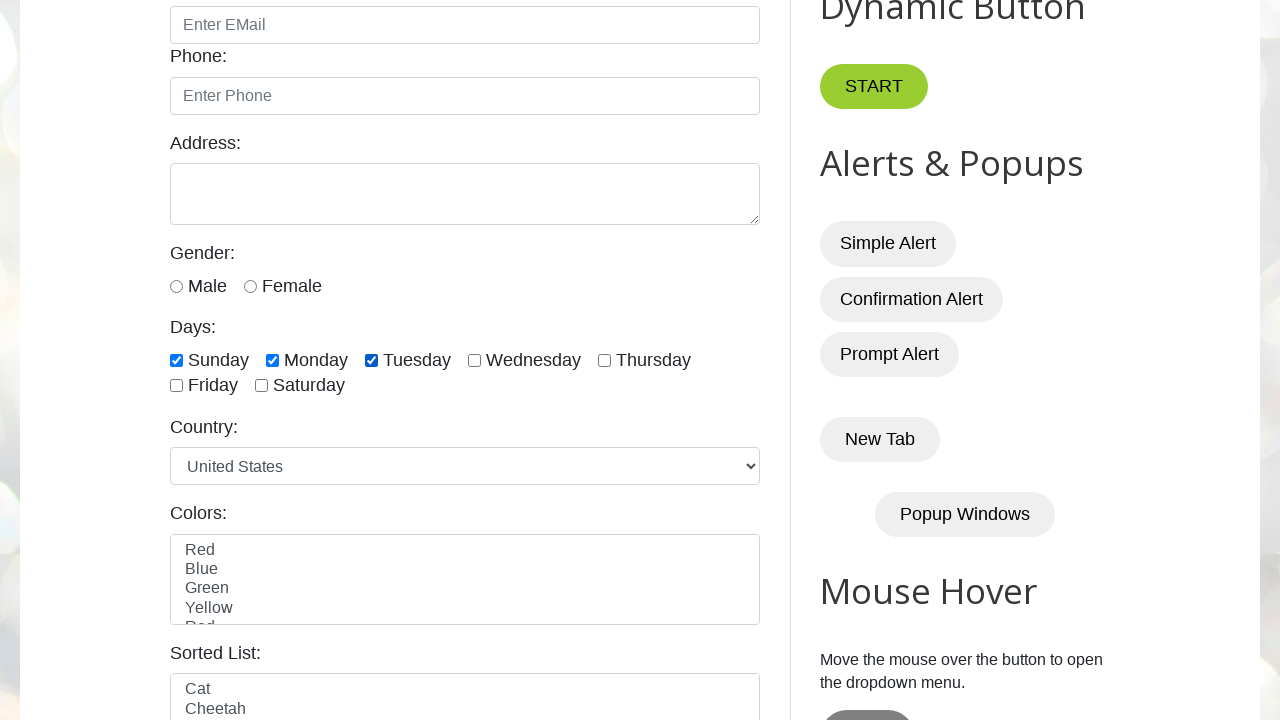

Clicked checkbox at index 3 at (474, 360) on xpath=//input[@class='form-check-input' and @type='checkbox'] >> nth=3
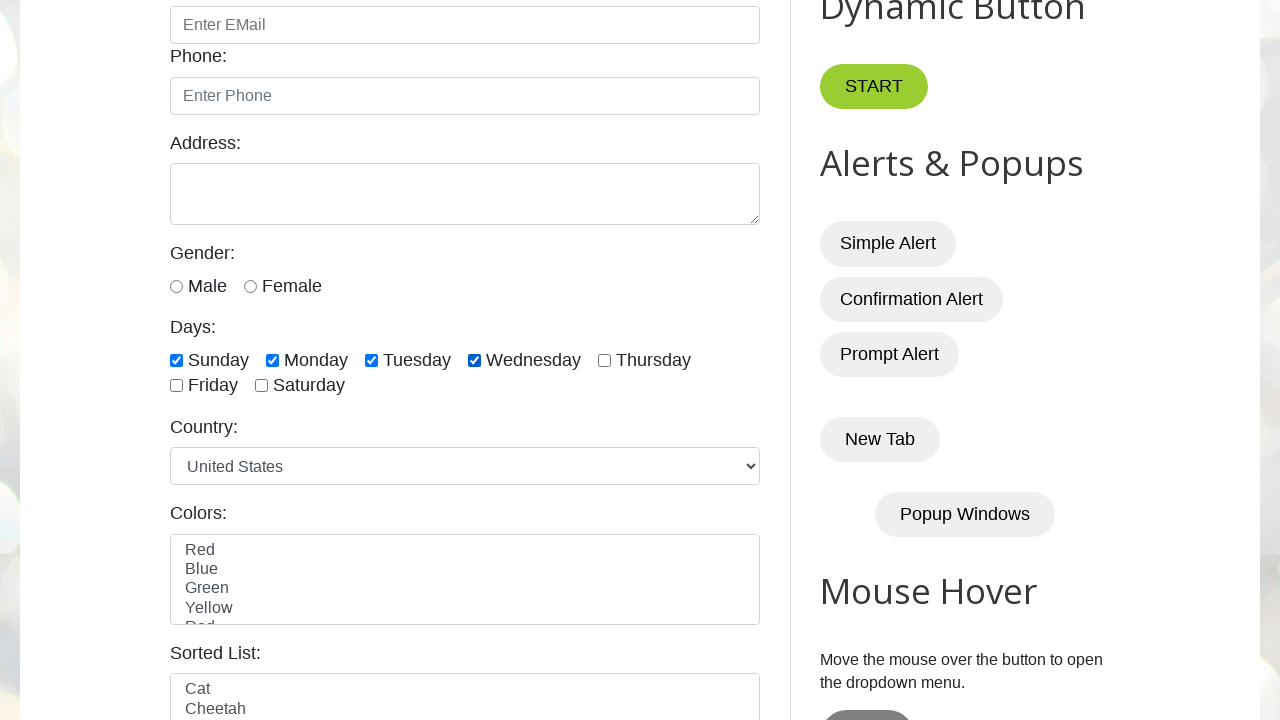

Clicked checkbox at index 4 at (604, 360) on xpath=//input[@class='form-check-input' and @type='checkbox'] >> nth=4
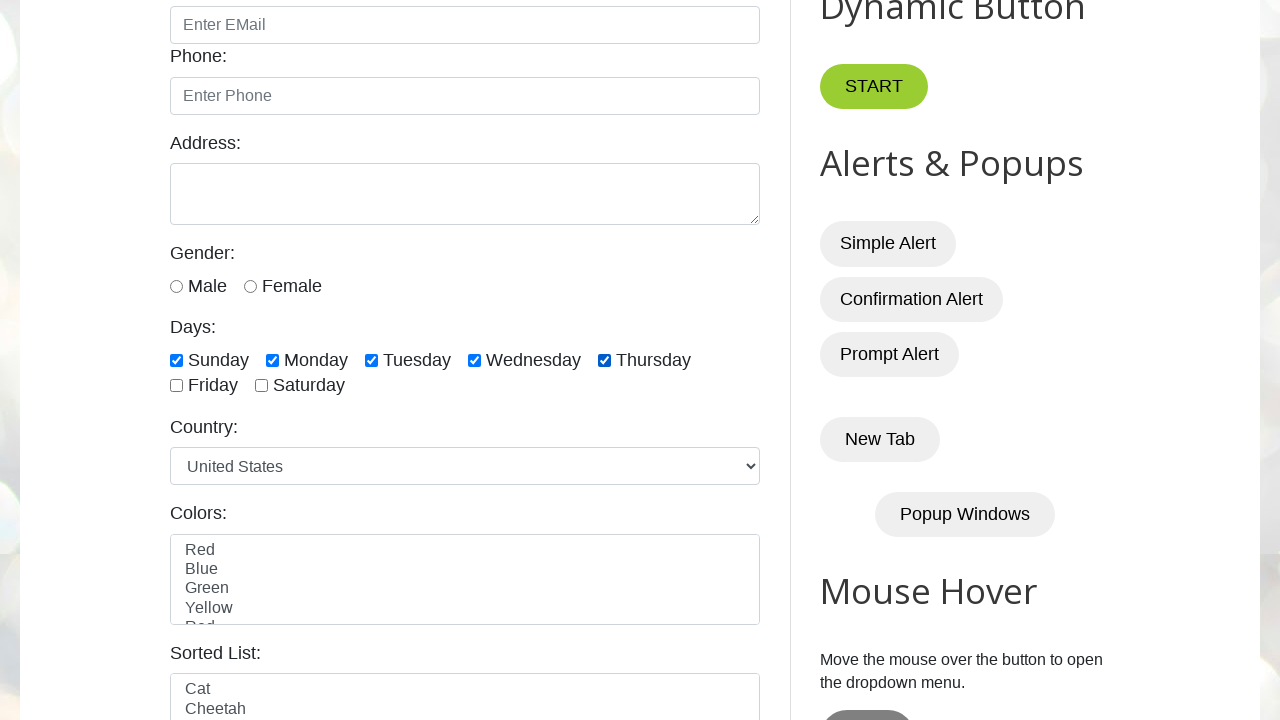

Clicked checkbox at index 5 at (176, 386) on xpath=//input[@class='form-check-input' and @type='checkbox'] >> nth=5
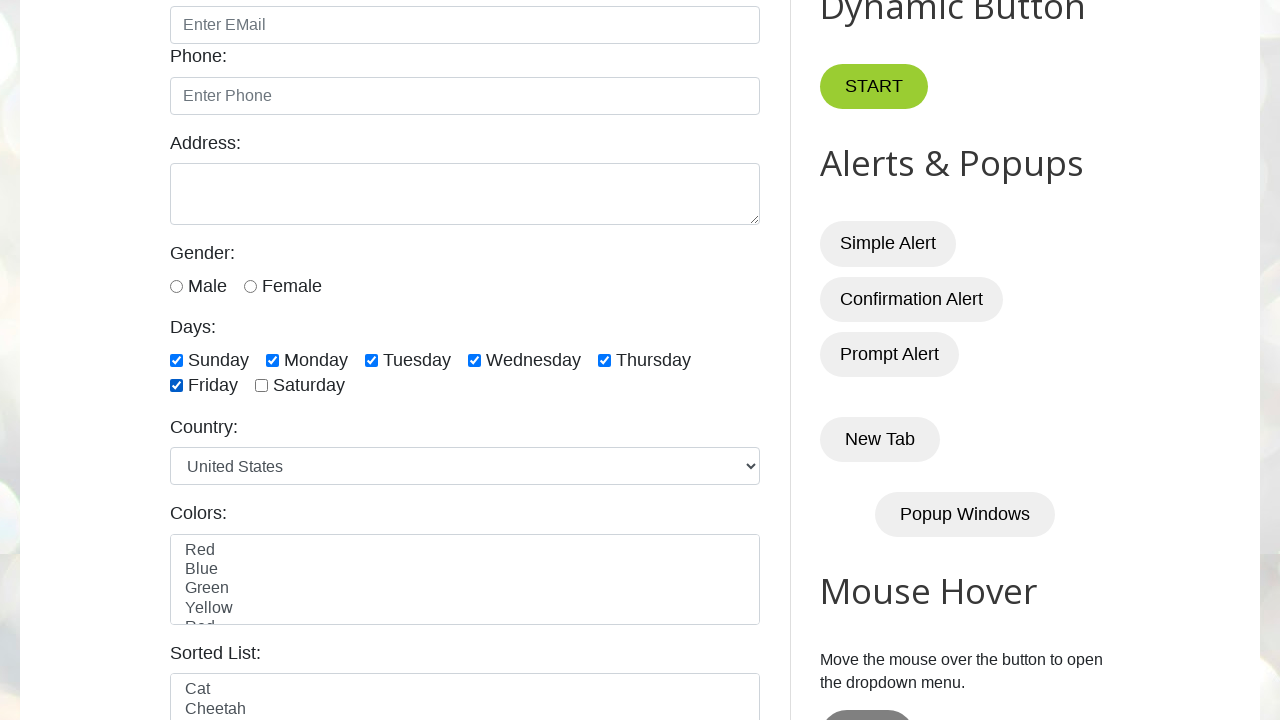

Clicked checkbox at index 6 at (262, 386) on xpath=//input[@class='form-check-input' and @type='checkbox'] >> nth=6
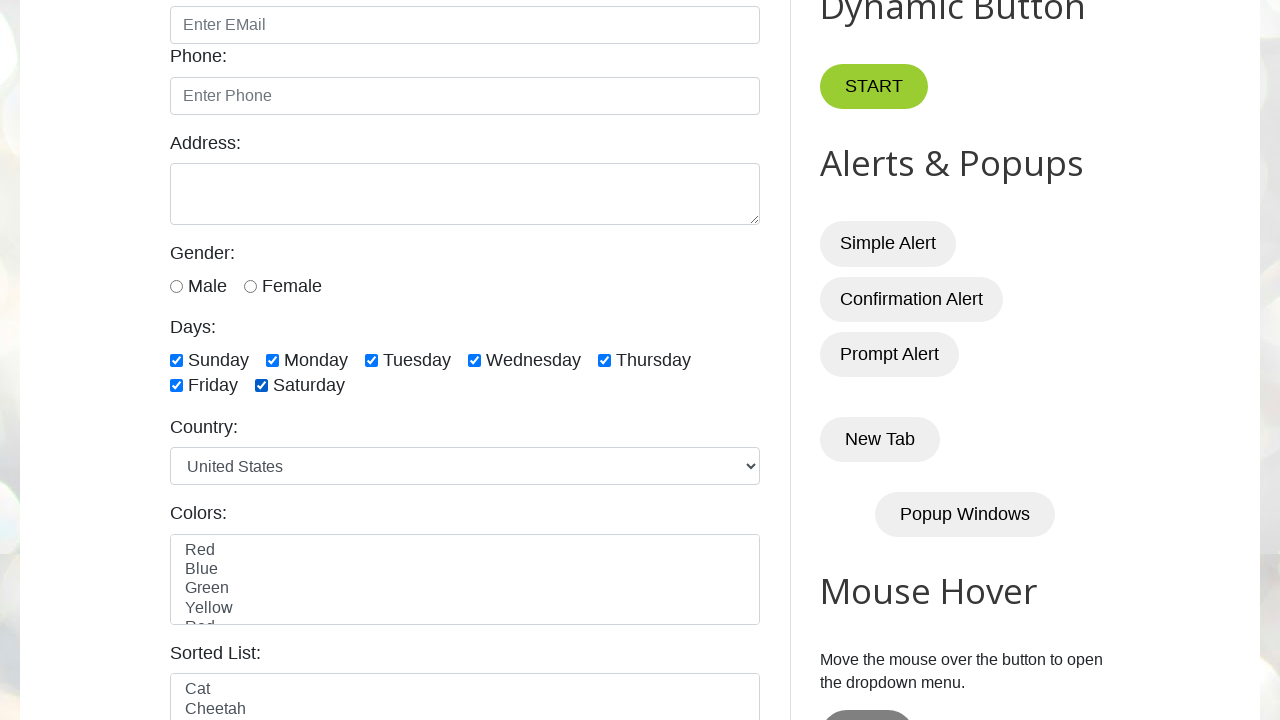

Toggled checkbox state using enhanced loop at (176, 360) on xpath=//input[@class='form-check-input' and @type='checkbox'] >> nth=0
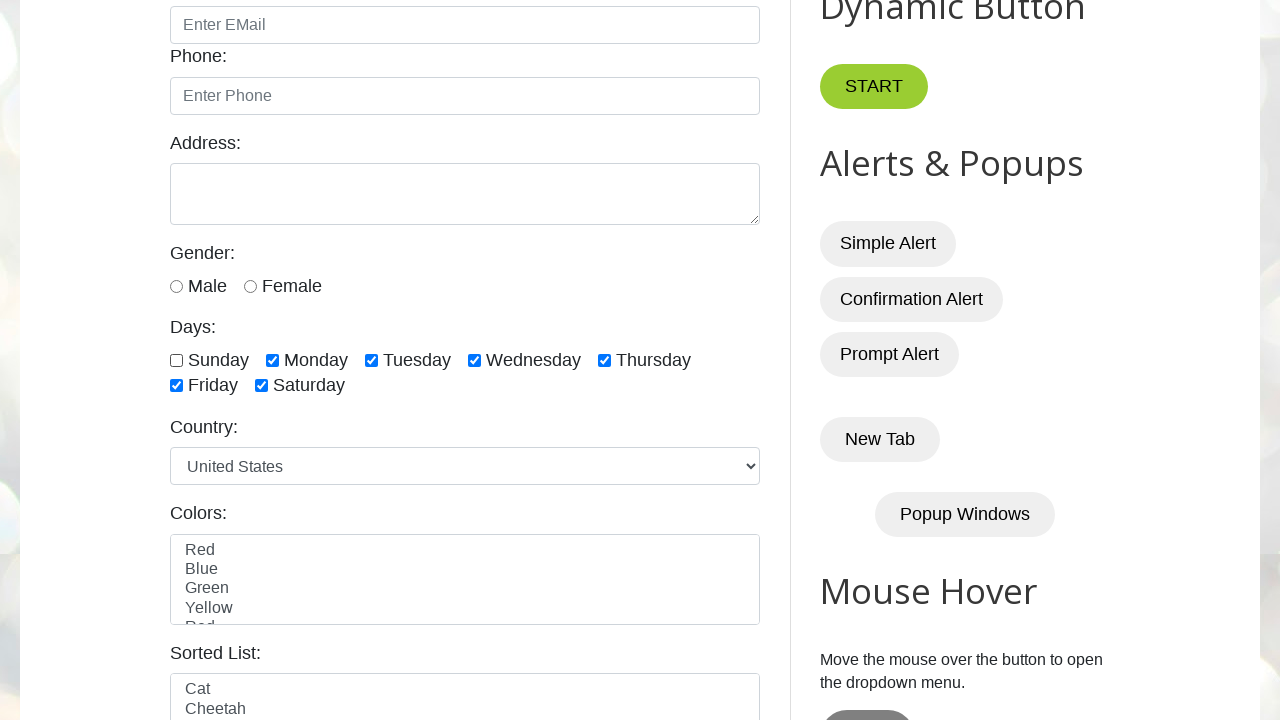

Toggled checkbox state using enhanced loop at (272, 360) on xpath=//input[@class='form-check-input' and @type='checkbox'] >> nth=1
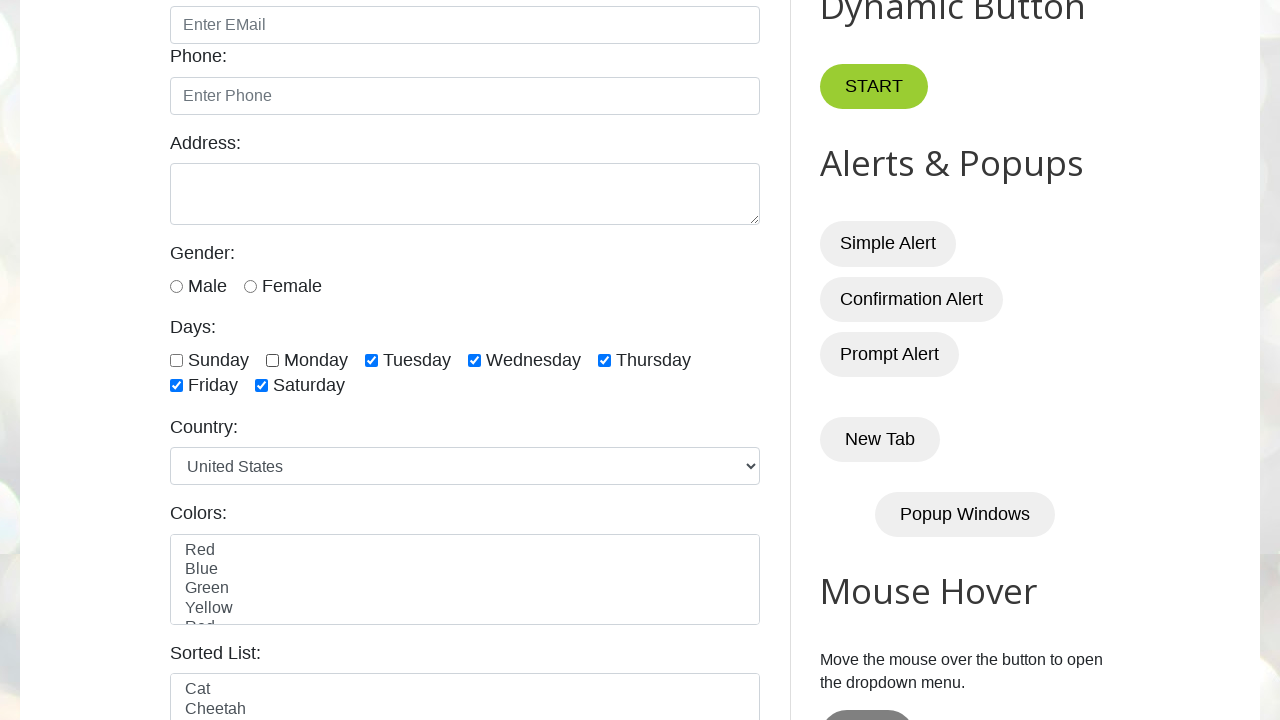

Toggled checkbox state using enhanced loop at (372, 360) on xpath=//input[@class='form-check-input' and @type='checkbox'] >> nth=2
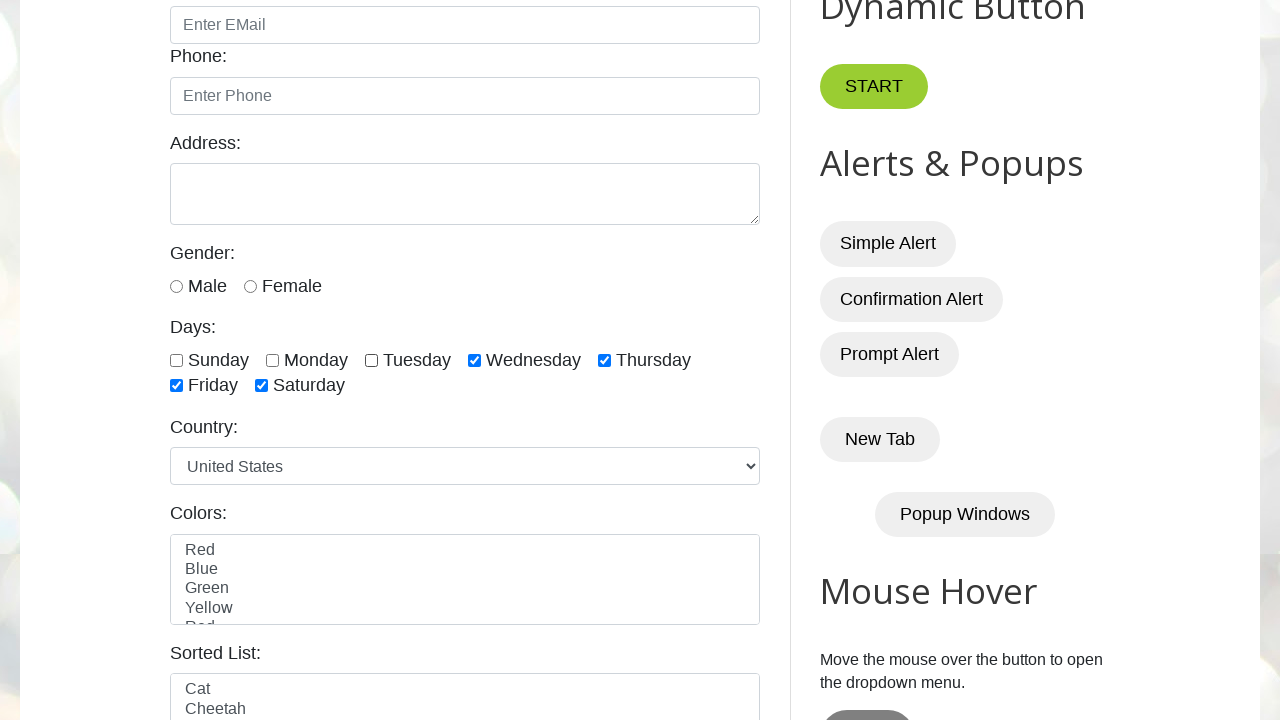

Toggled checkbox state using enhanced loop at (474, 360) on xpath=//input[@class='form-check-input' and @type='checkbox'] >> nth=3
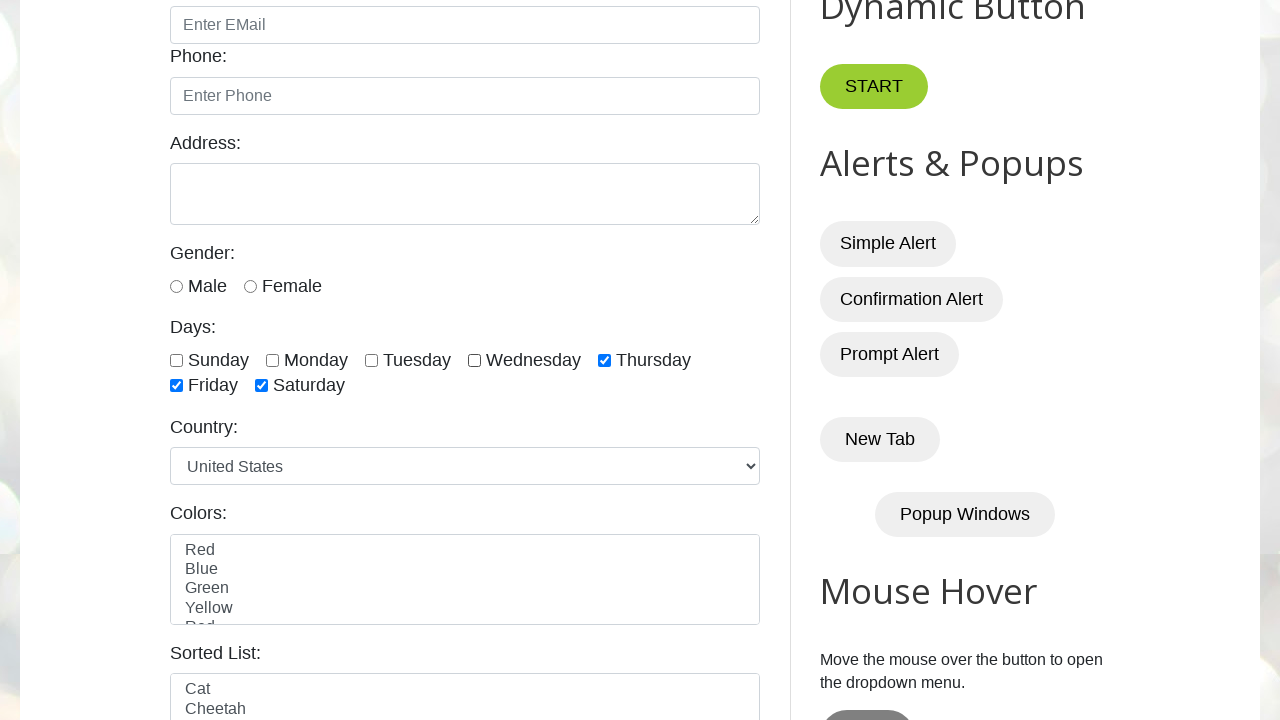

Toggled checkbox state using enhanced loop at (604, 360) on xpath=//input[@class='form-check-input' and @type='checkbox'] >> nth=4
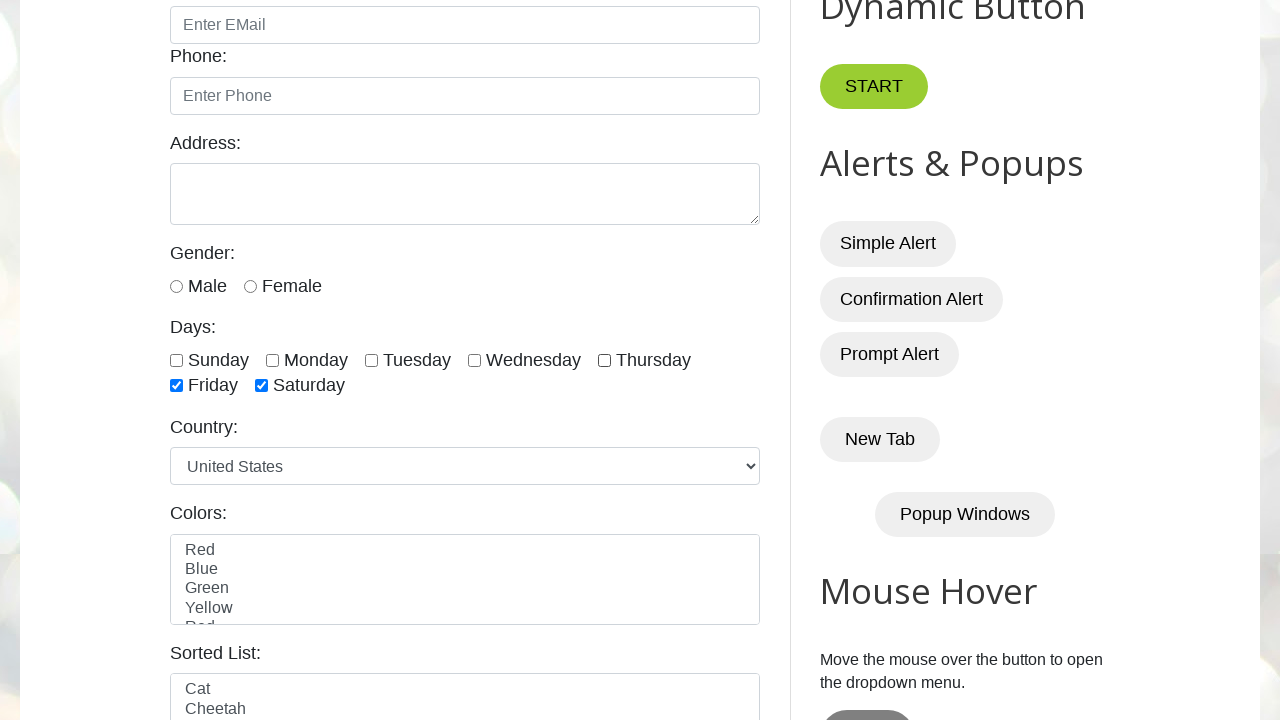

Toggled checkbox state using enhanced loop at (176, 386) on xpath=//input[@class='form-check-input' and @type='checkbox'] >> nth=5
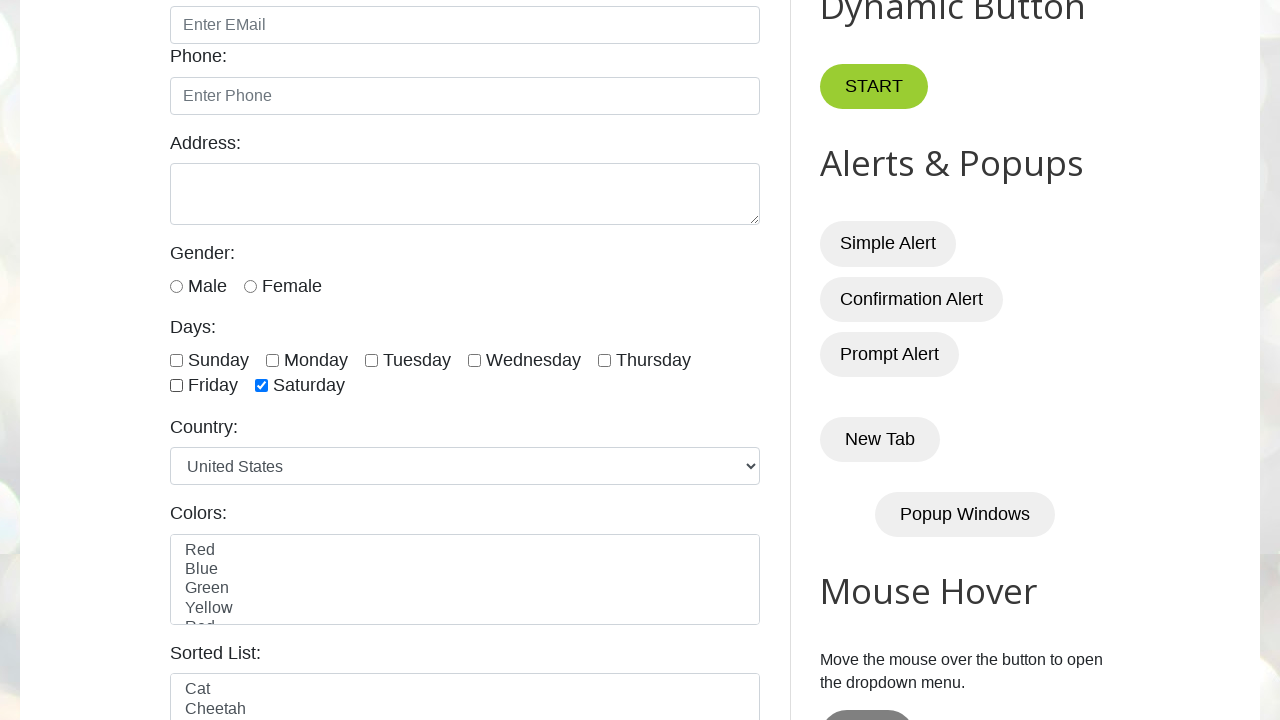

Toggled checkbox state using enhanced loop at (262, 386) on xpath=//input[@class='form-check-input' and @type='checkbox'] >> nth=6
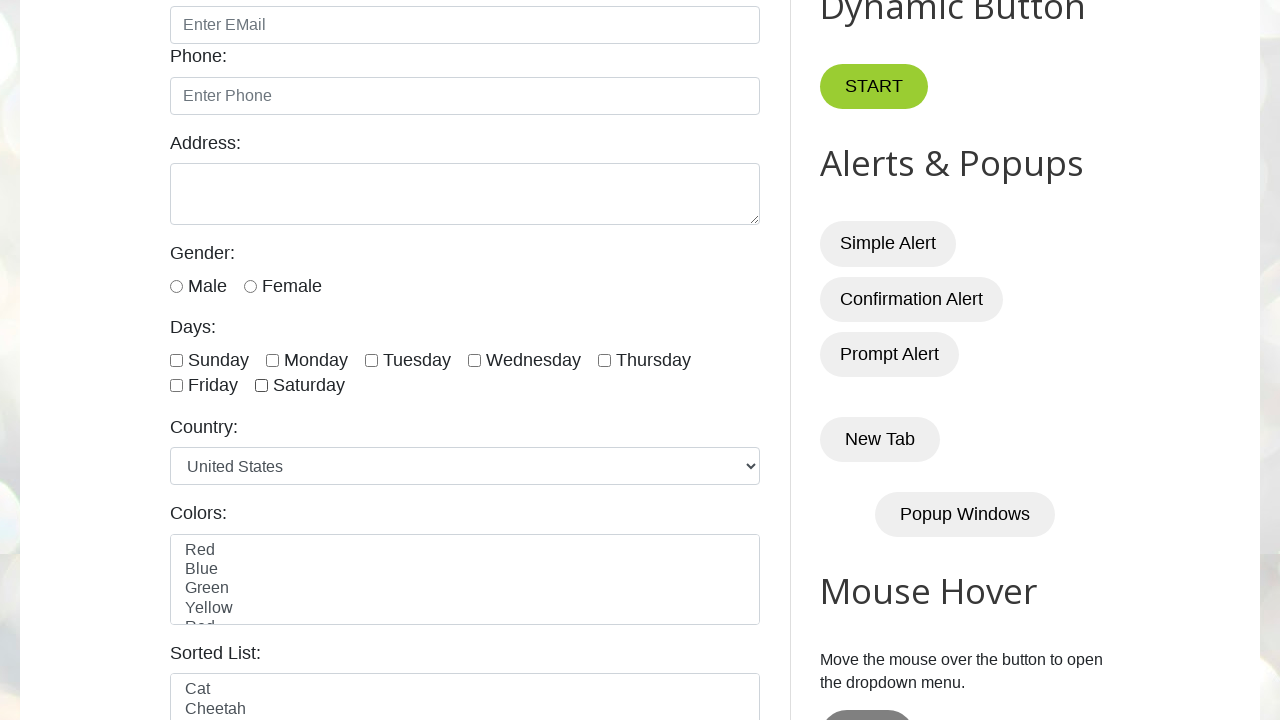

Selected last 3 checkboxes at index 4 at (604, 360) on xpath=//input[@class='form-check-input' and @type='checkbox'] >> nth=4
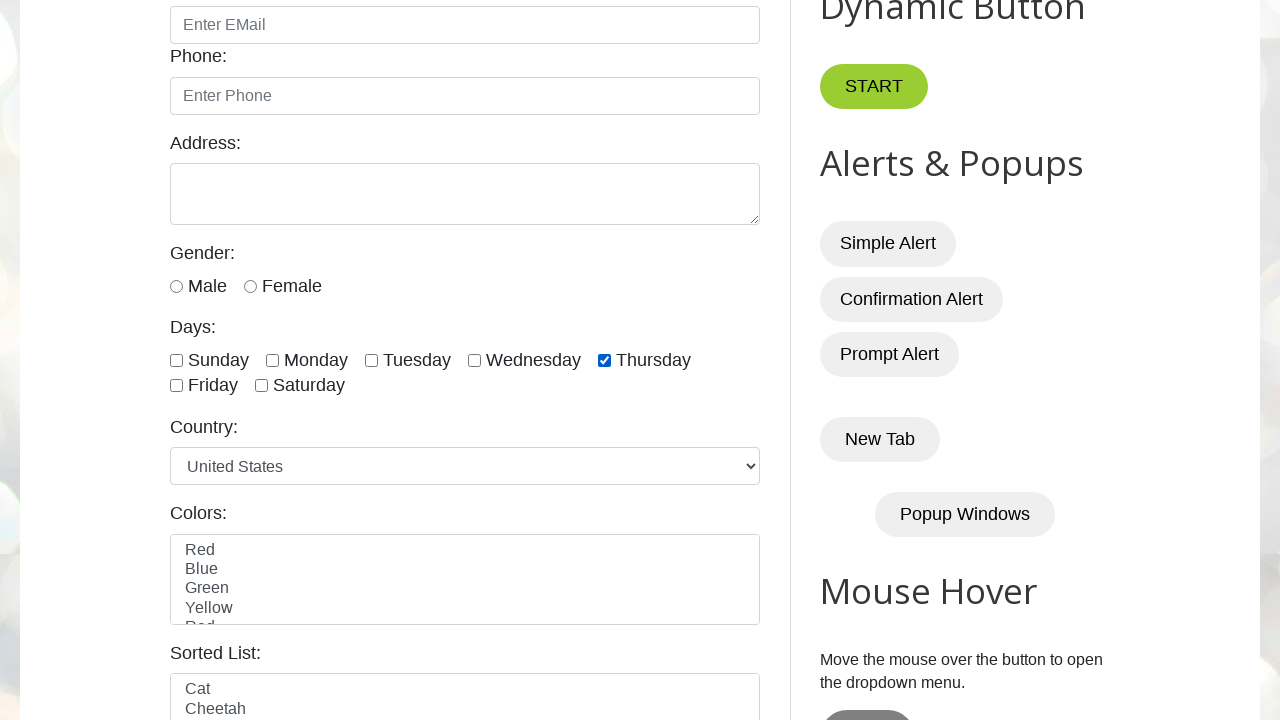

Selected last 3 checkboxes at index 5 at (176, 386) on xpath=//input[@class='form-check-input' and @type='checkbox'] >> nth=5
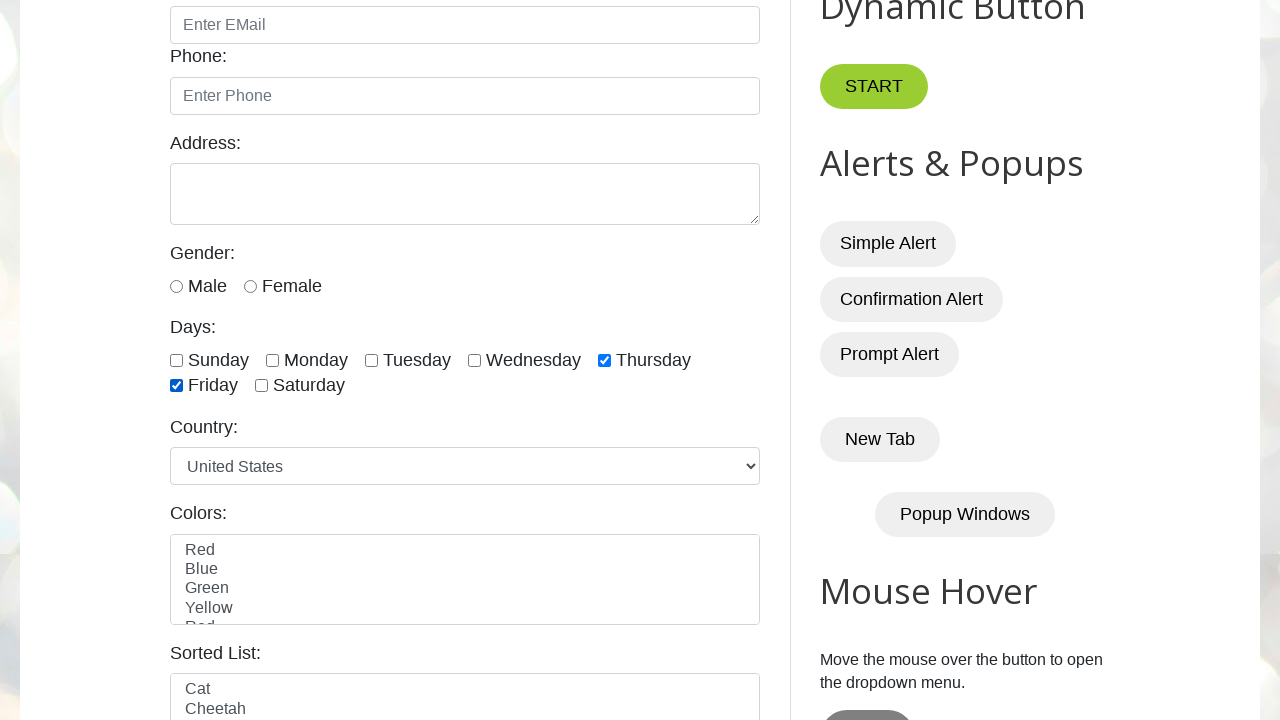

Selected last 3 checkboxes at index 6 at (262, 386) on xpath=//input[@class='form-check-input' and @type='checkbox'] >> nth=6
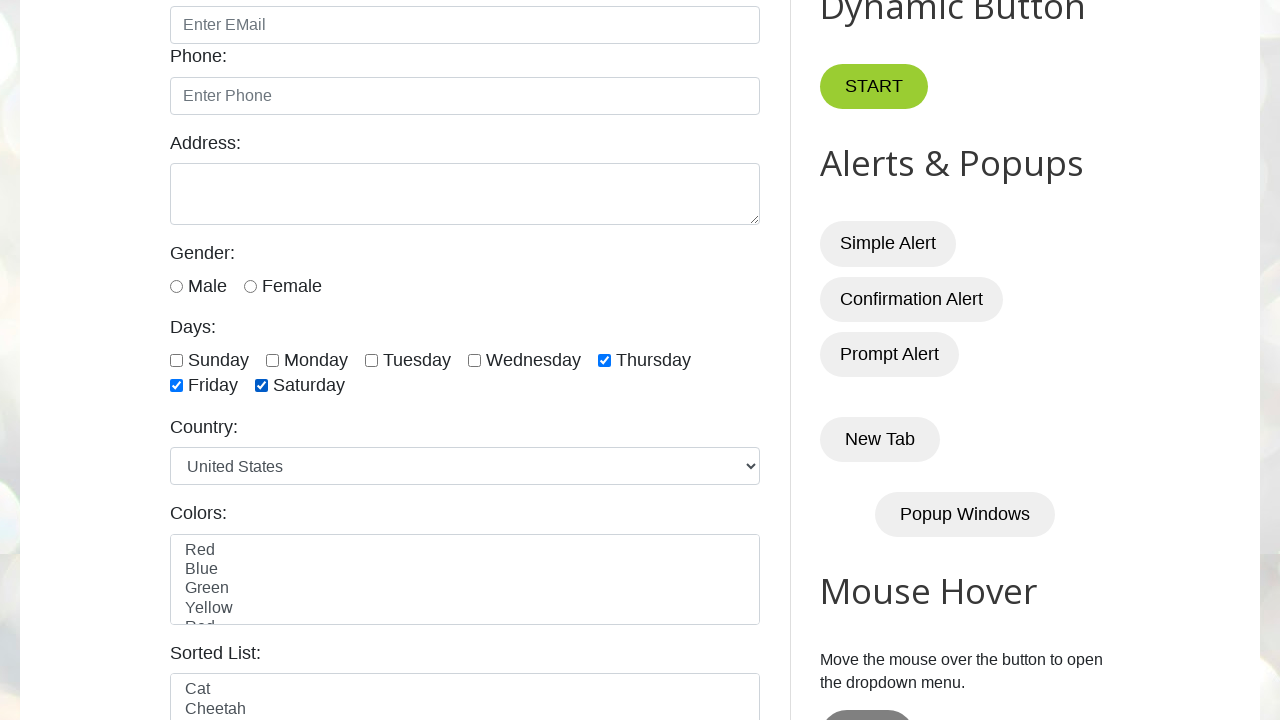

Selected first 3 checkboxes at index 0 at (176, 360) on xpath=//input[@class='form-check-input' and @type='checkbox'] >> nth=0
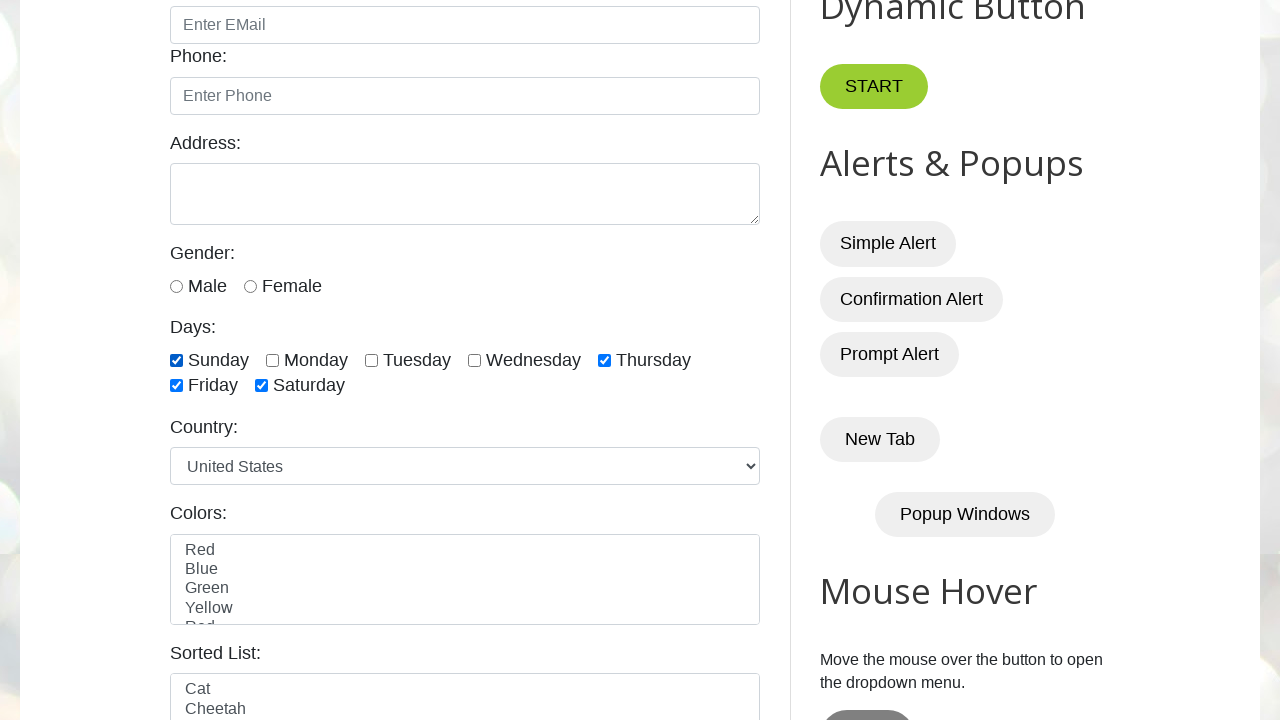

Selected first 3 checkboxes at index 1 at (272, 360) on xpath=//input[@class='form-check-input' and @type='checkbox'] >> nth=1
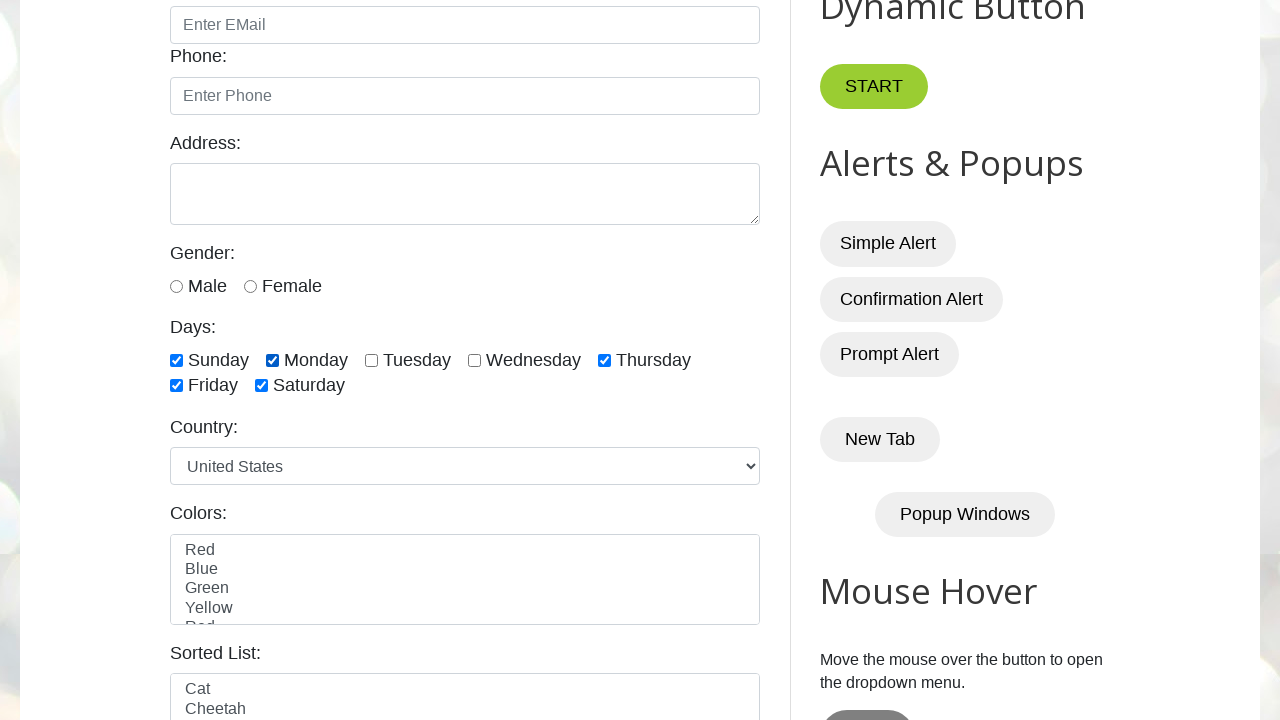

Selected first 3 checkboxes at index 2 at (372, 360) on xpath=//input[@class='form-check-input' and @type='checkbox'] >> nth=2
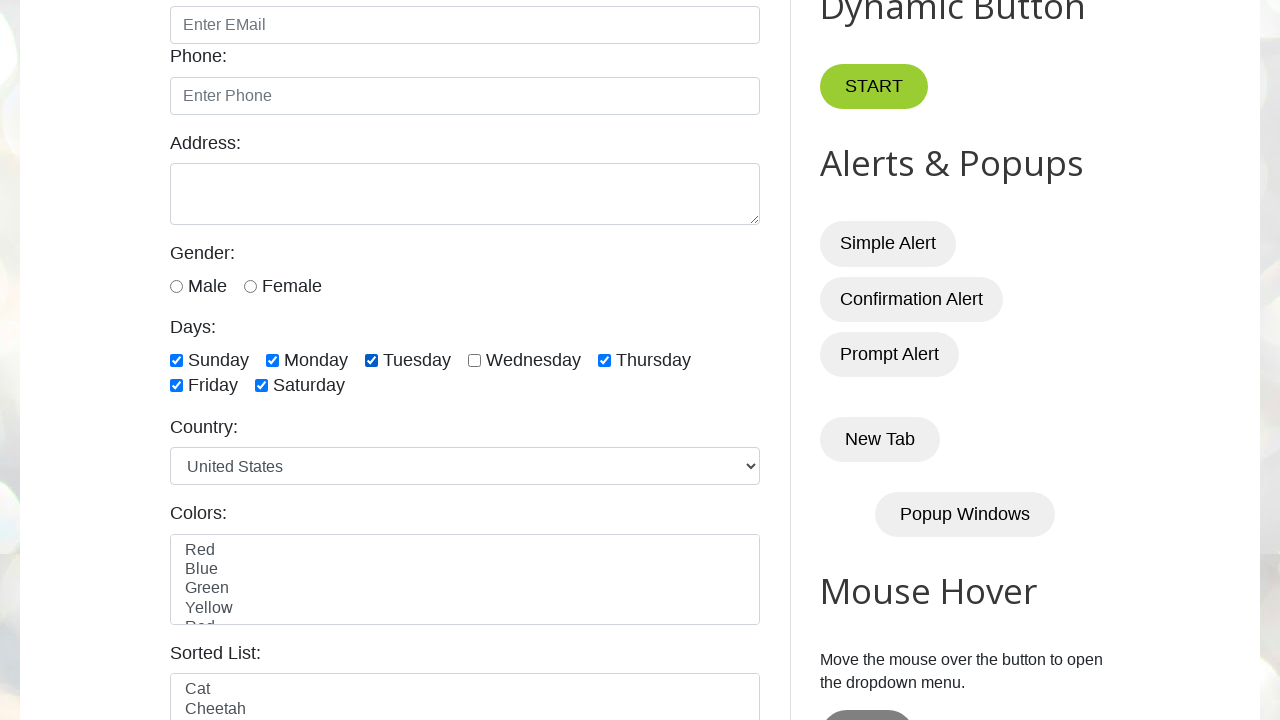

Unselected first 3 checkboxes at index 0 at (176, 360) on xpath=//input[@class='form-check-input' and @type='checkbox'] >> nth=0
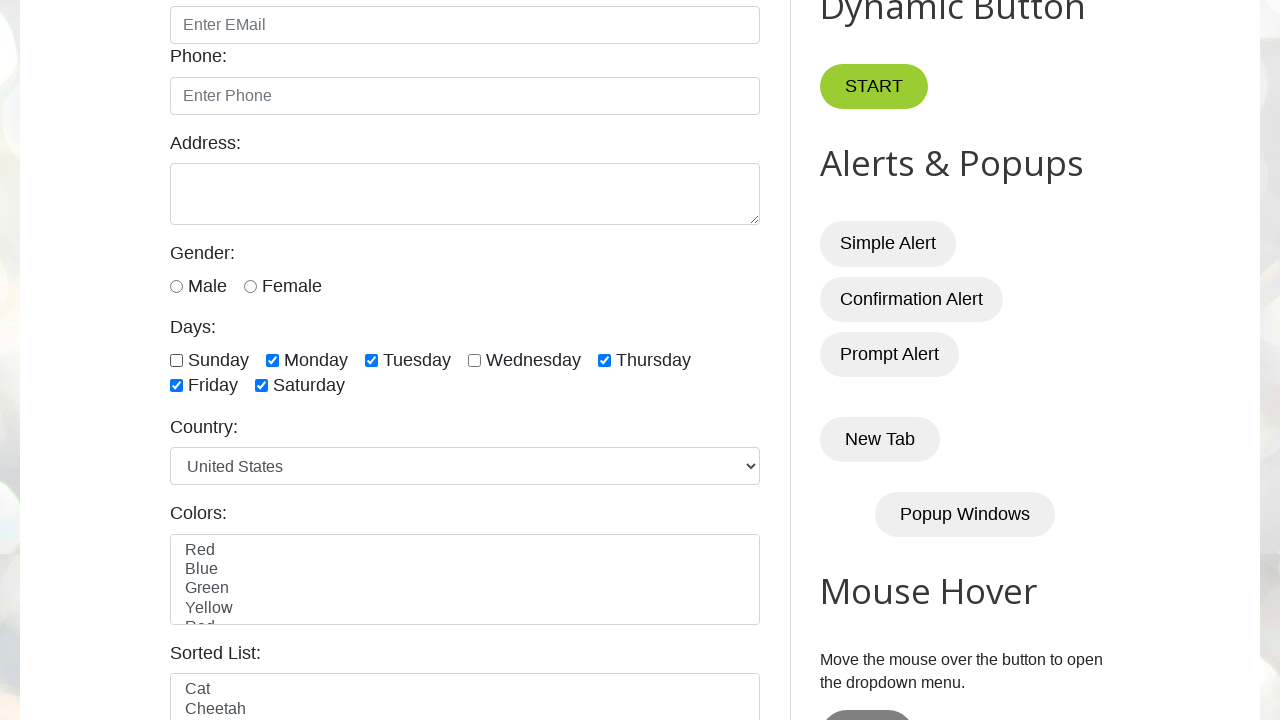

Waited 3 seconds before continuing
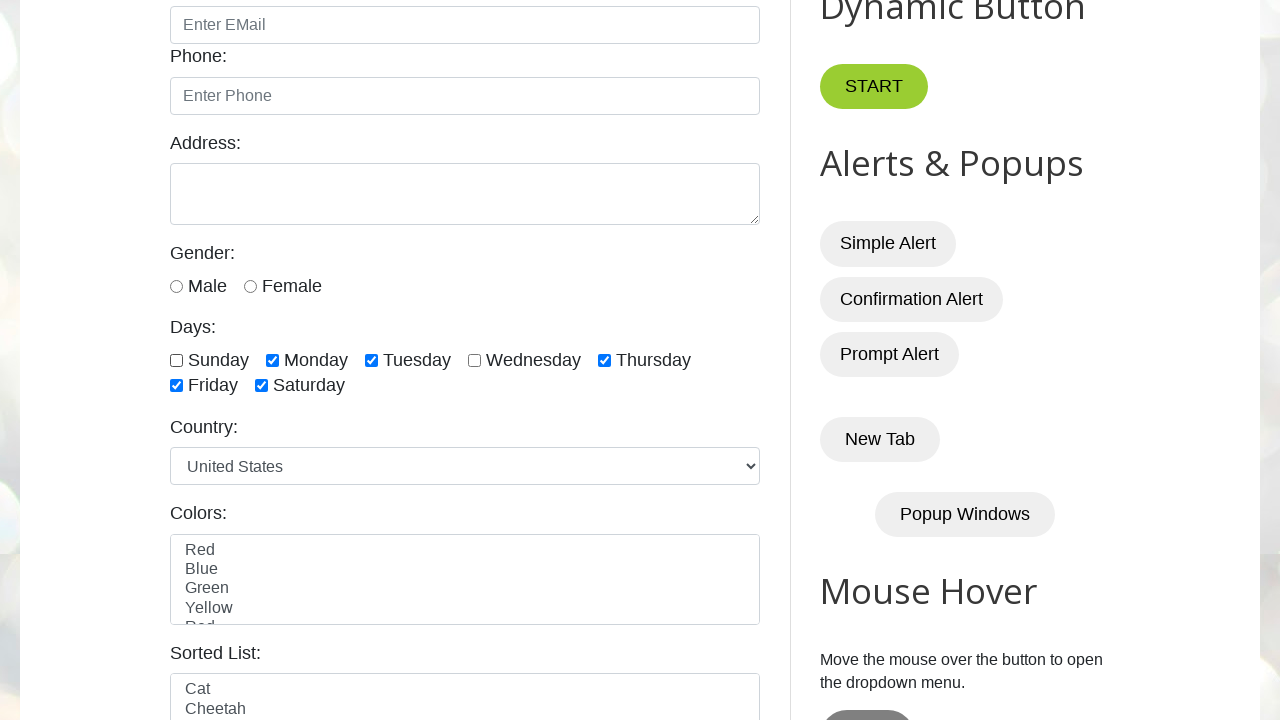

Unselected first 3 checkboxes at index 1 at (272, 360) on xpath=//input[@class='form-check-input' and @type='checkbox'] >> nth=1
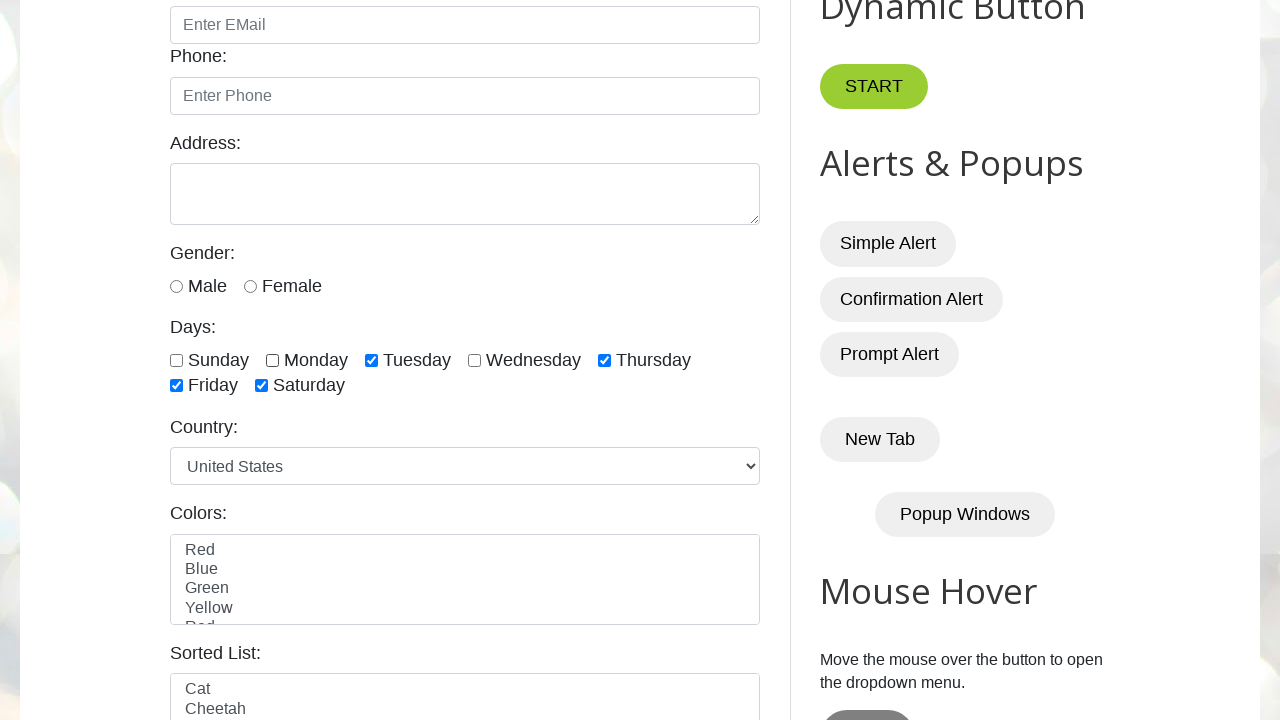

Waited 3 seconds before continuing
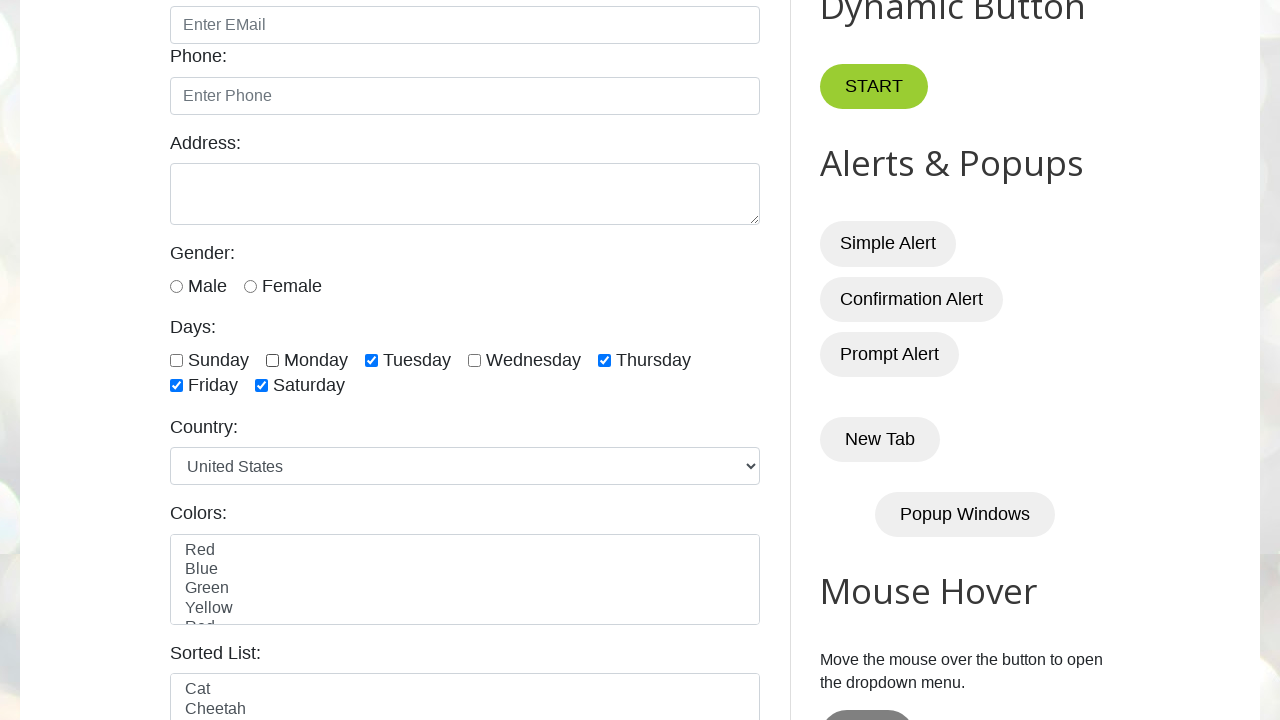

Unselected first 3 checkboxes at index 2 at (372, 360) on xpath=//input[@class='form-check-input' and @type='checkbox'] >> nth=2
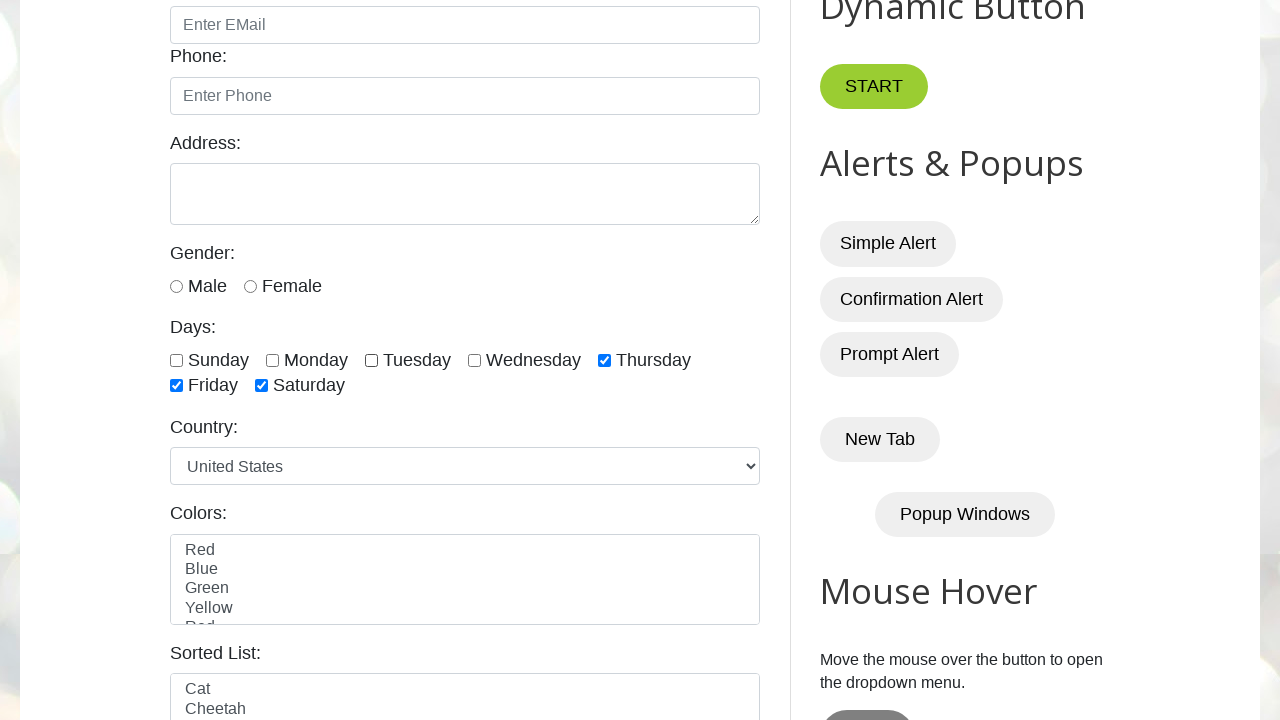

Waited 3 seconds before continuing
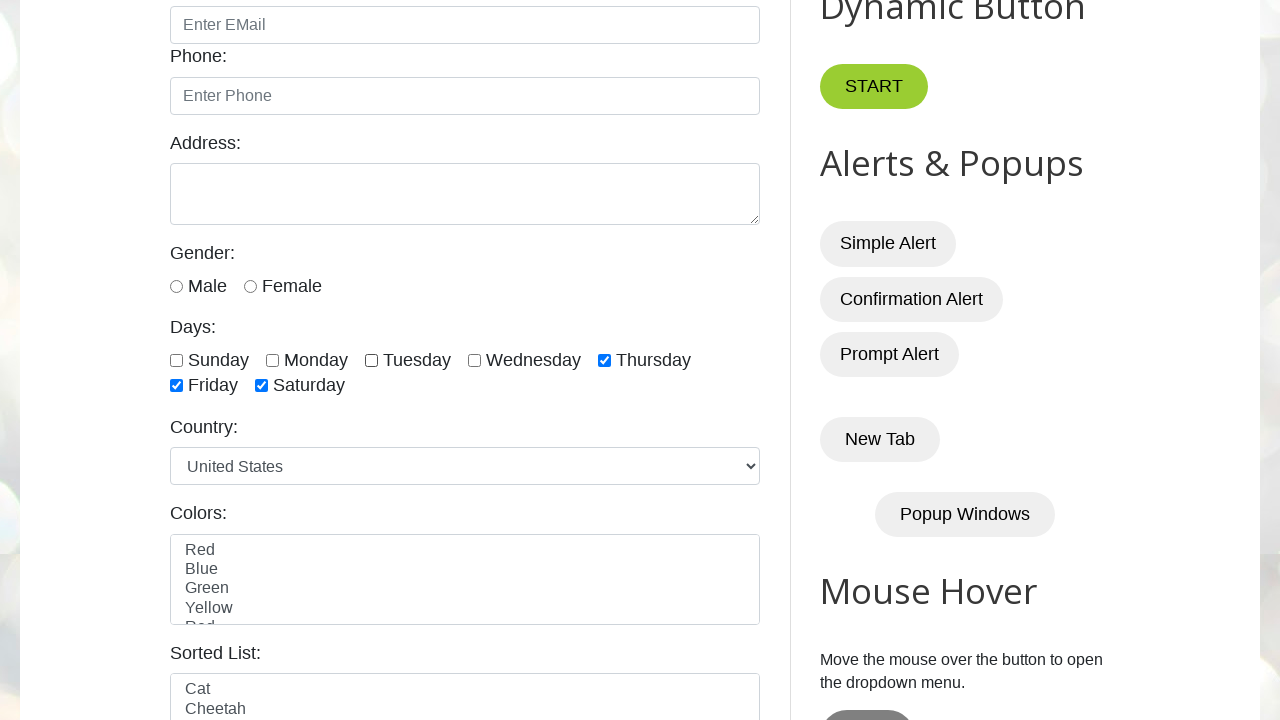

Unselected checked checkbox at index 4 at (604, 360) on xpath=//input[@class='form-check-input' and @type='checkbox'] >> nth=4
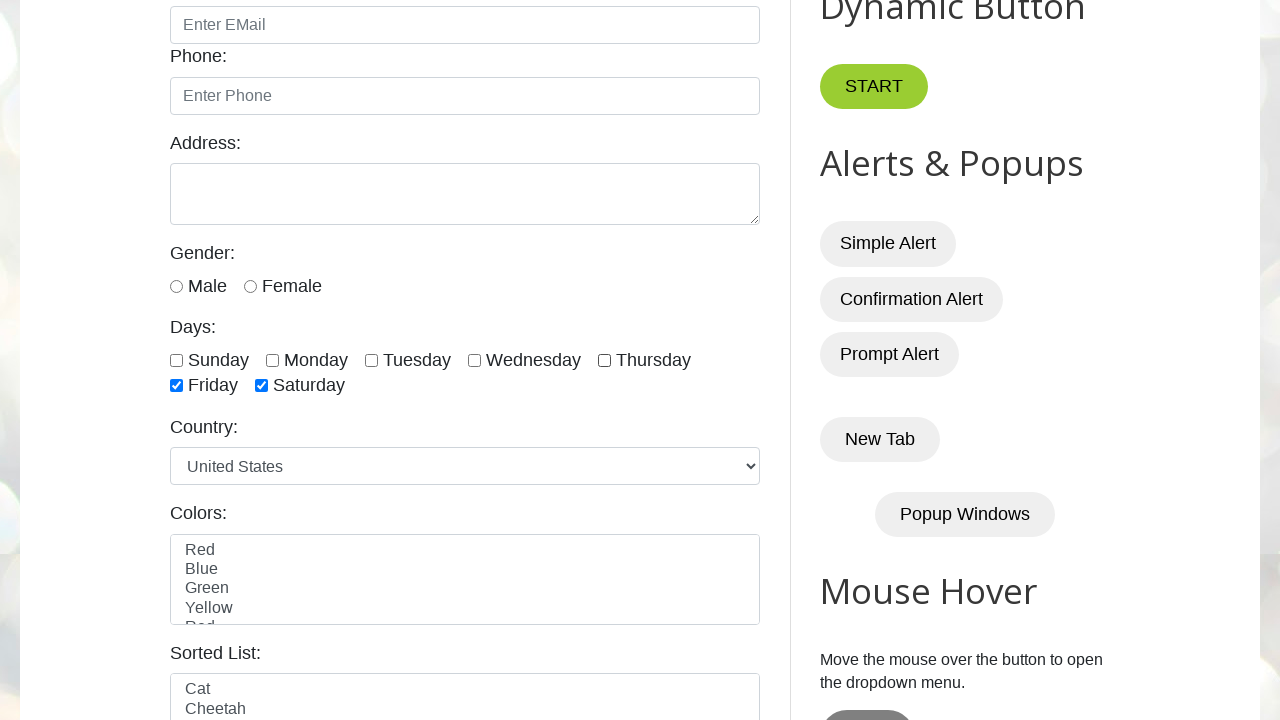

Unselected checked checkbox at index 5 at (176, 386) on xpath=//input[@class='form-check-input' and @type='checkbox'] >> nth=5
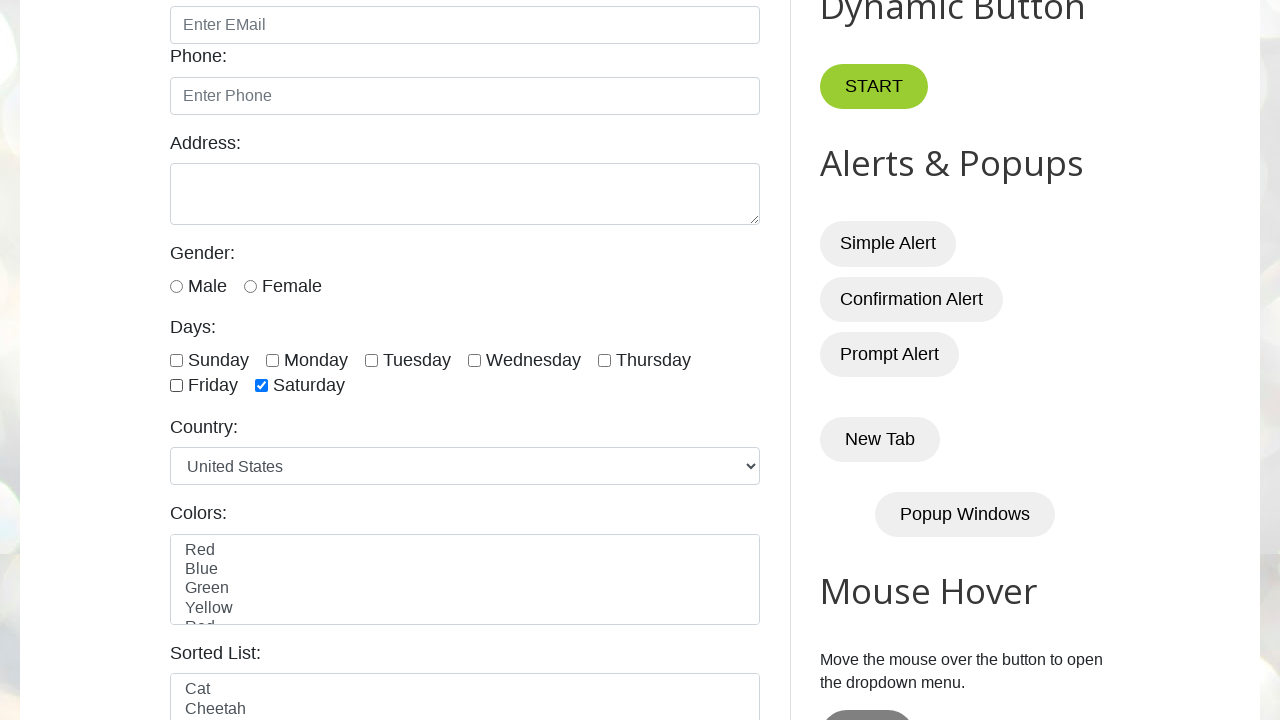

Unselected checked checkbox at index 6 at (262, 386) on xpath=//input[@class='form-check-input' and @type='checkbox'] >> nth=6
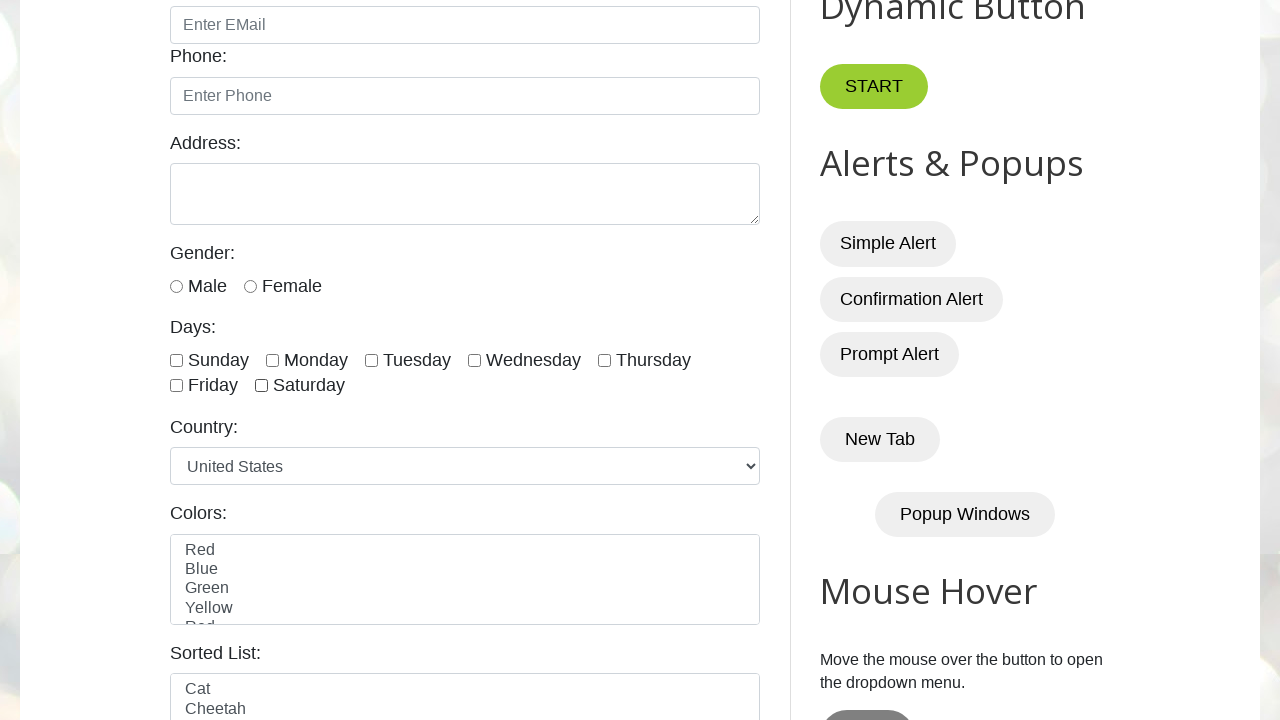

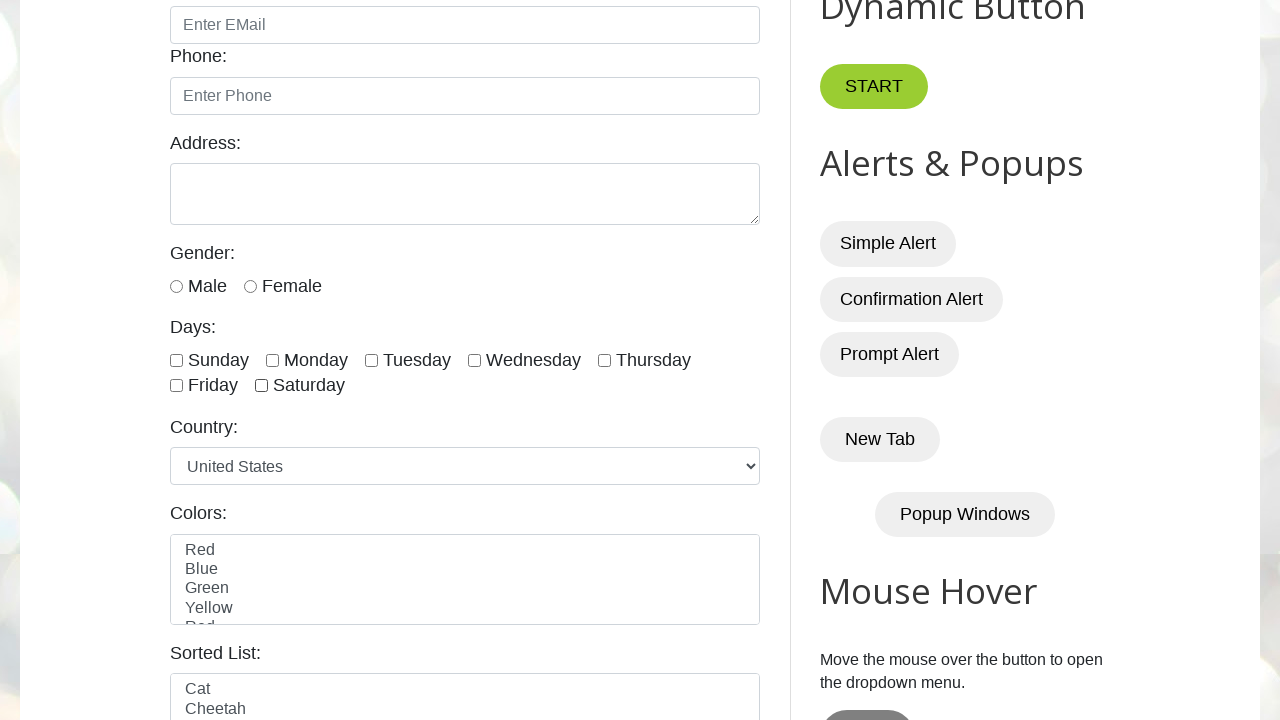